Tests negative flow by submitting the form with an empty field and verifying the values-tested counter

Starting URL: http://testingchallenges.thetestingmap.org/index.php

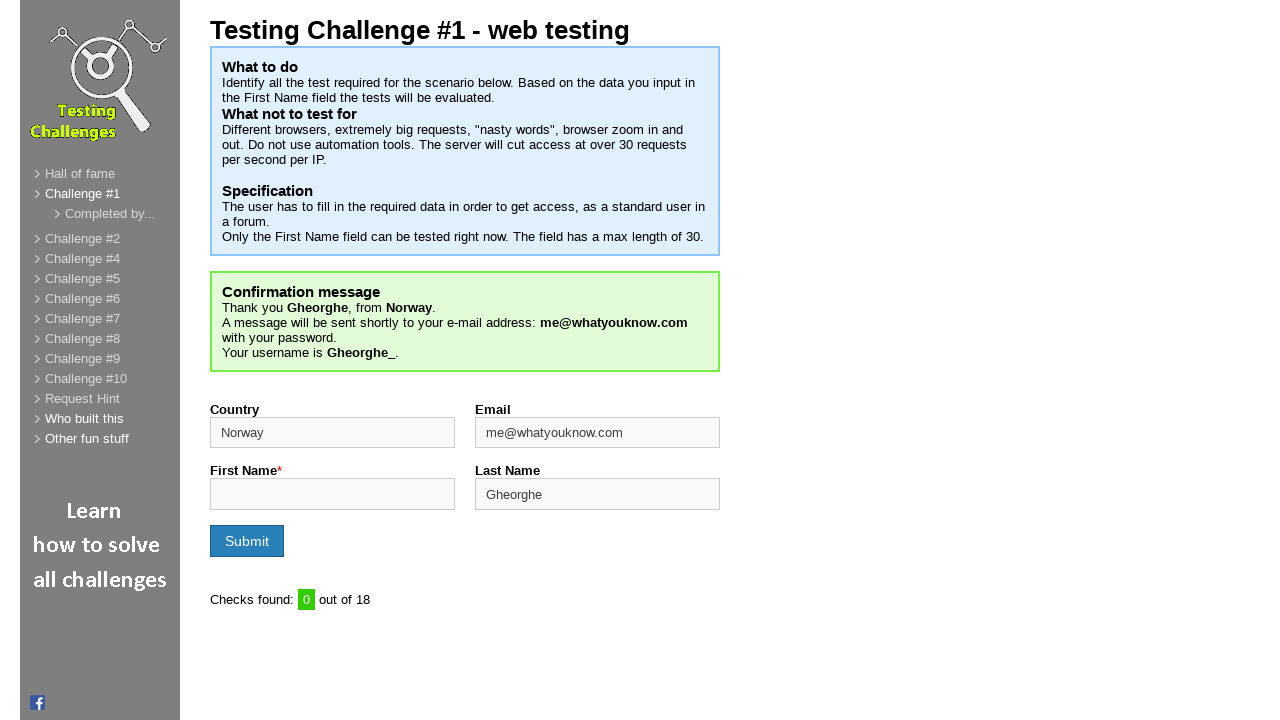

Clicked submit button without filling any field to test negative flow at (247, 541) on input[type='submit']
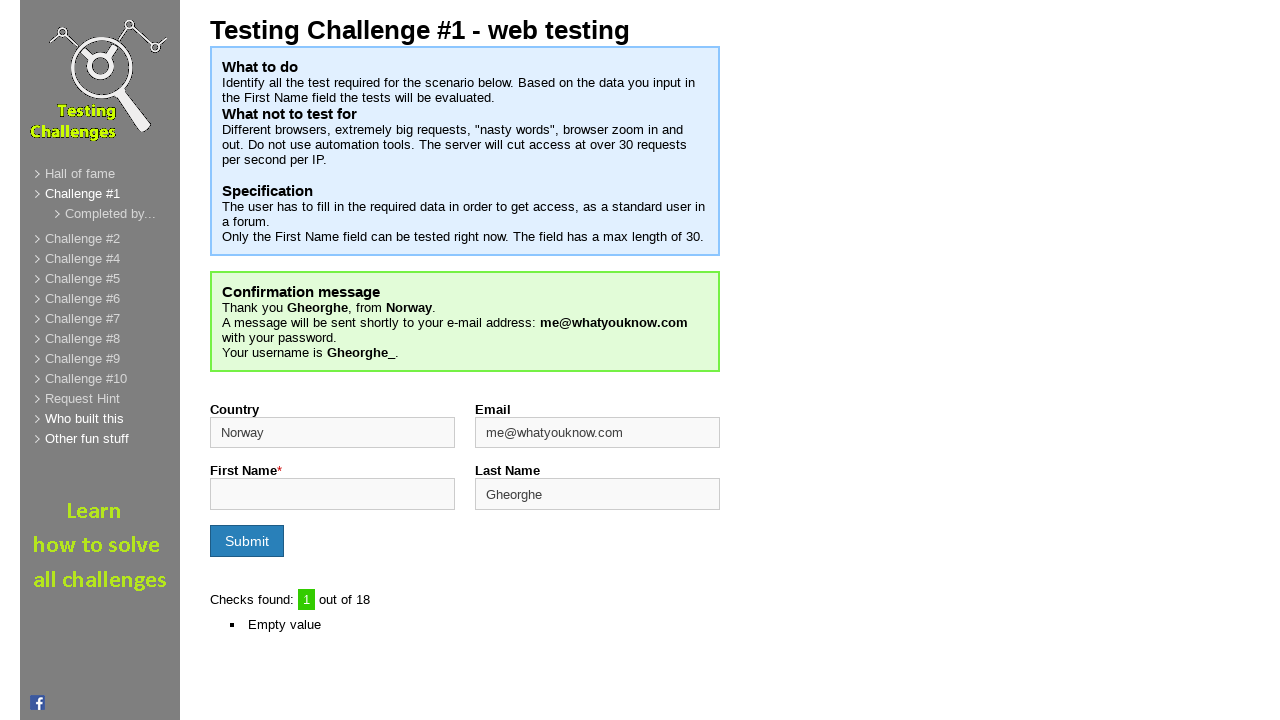

Values-tested counter appeared after empty form submission
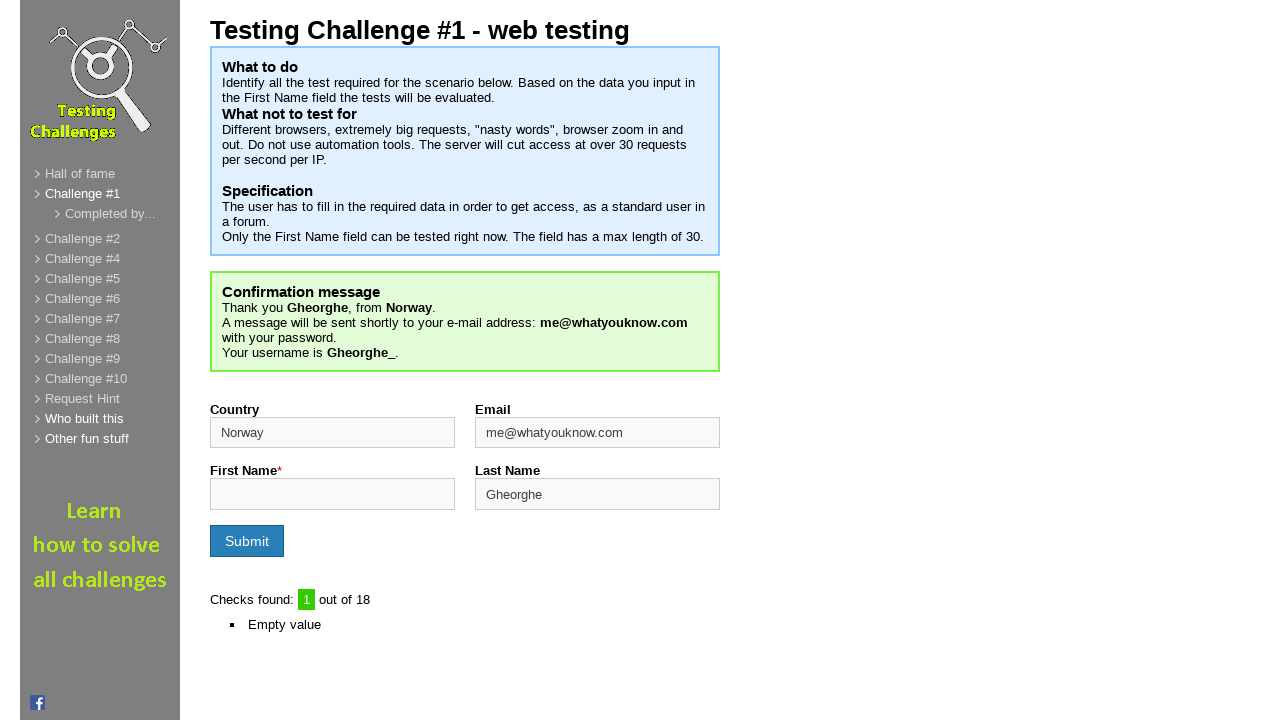

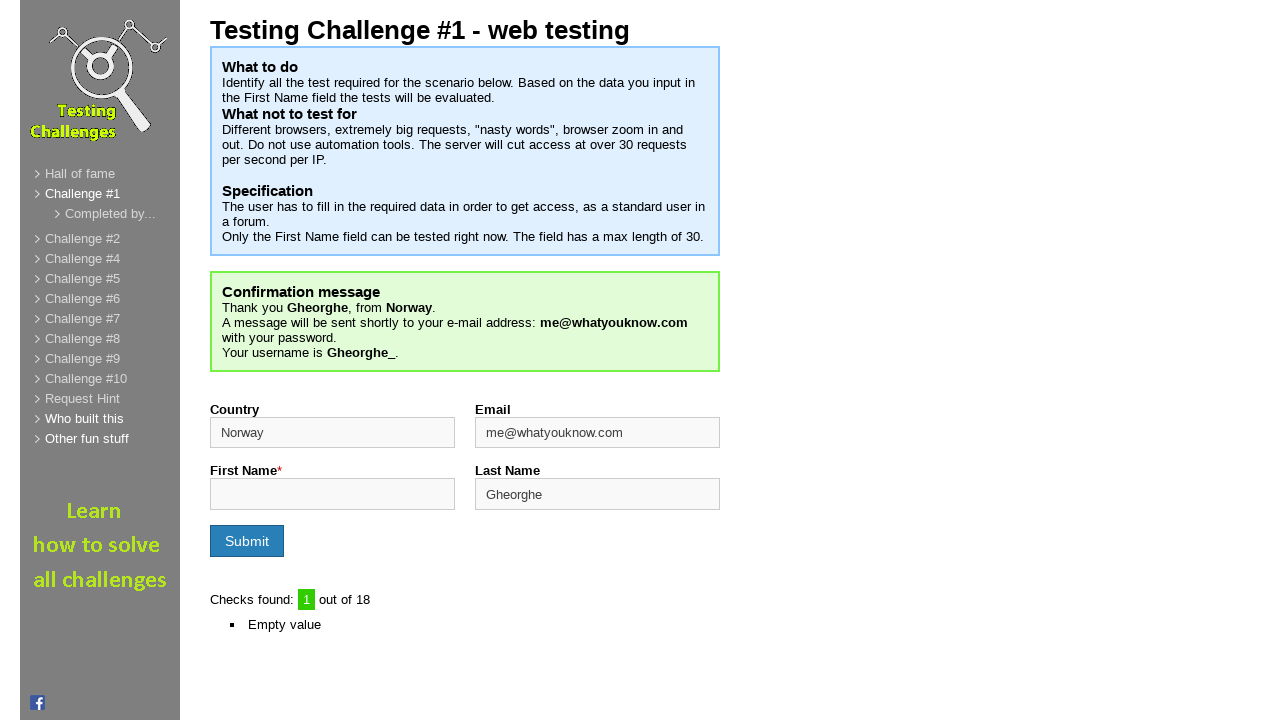